Navigates to PUMB bank's currency converter page and verifies the currency exchange rate table is displayed

Starting URL: https://about.pumb.ua/info/currency_converter

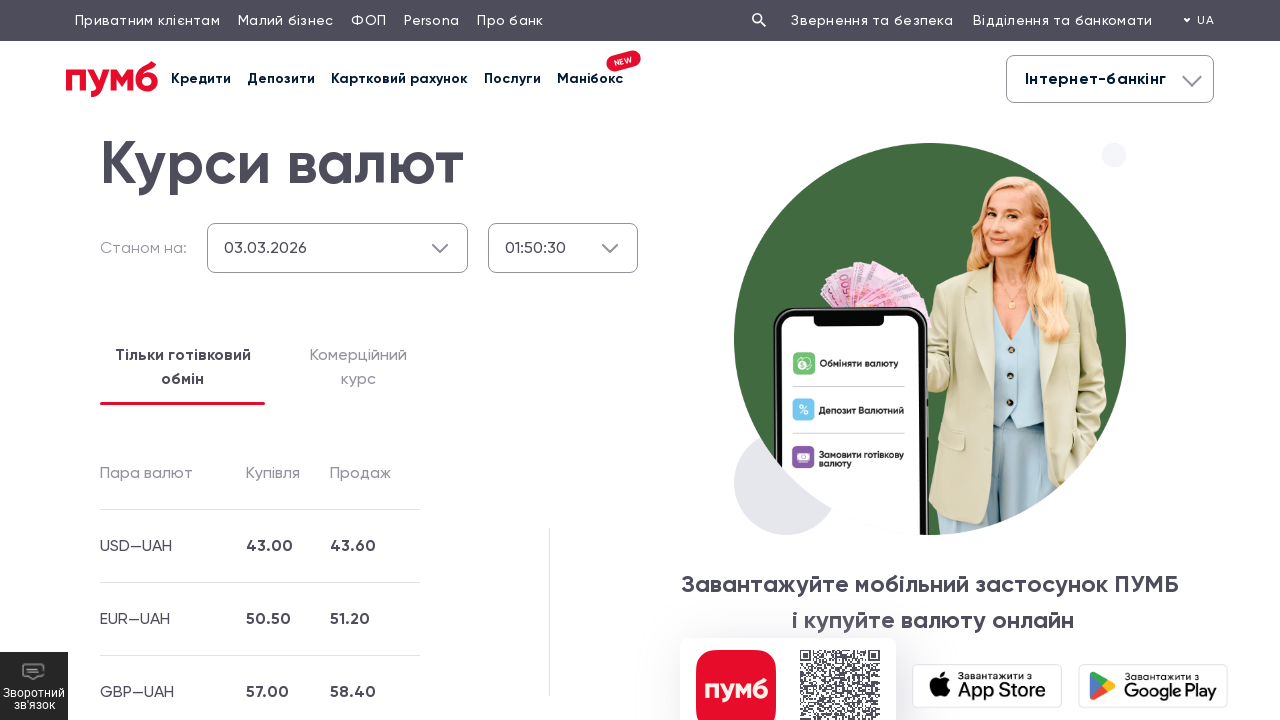

Navigated to PUMB bank currency converter page
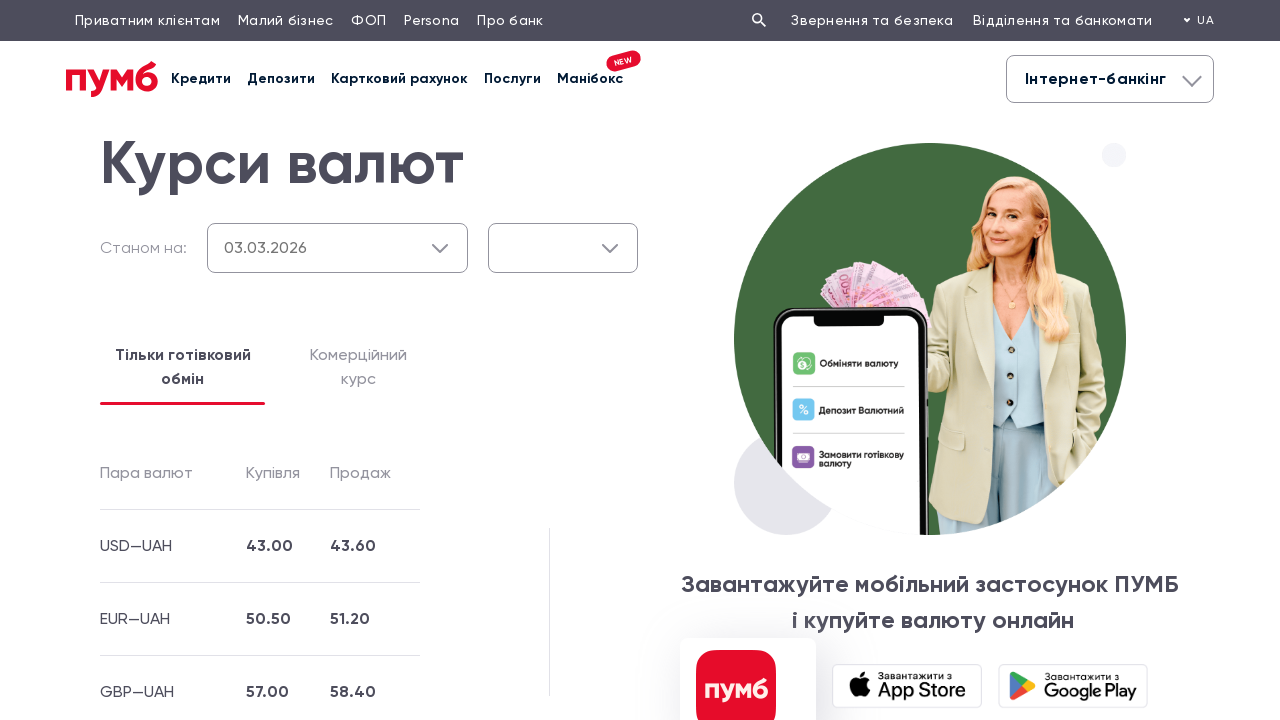

Currency exchange rate table body loaded
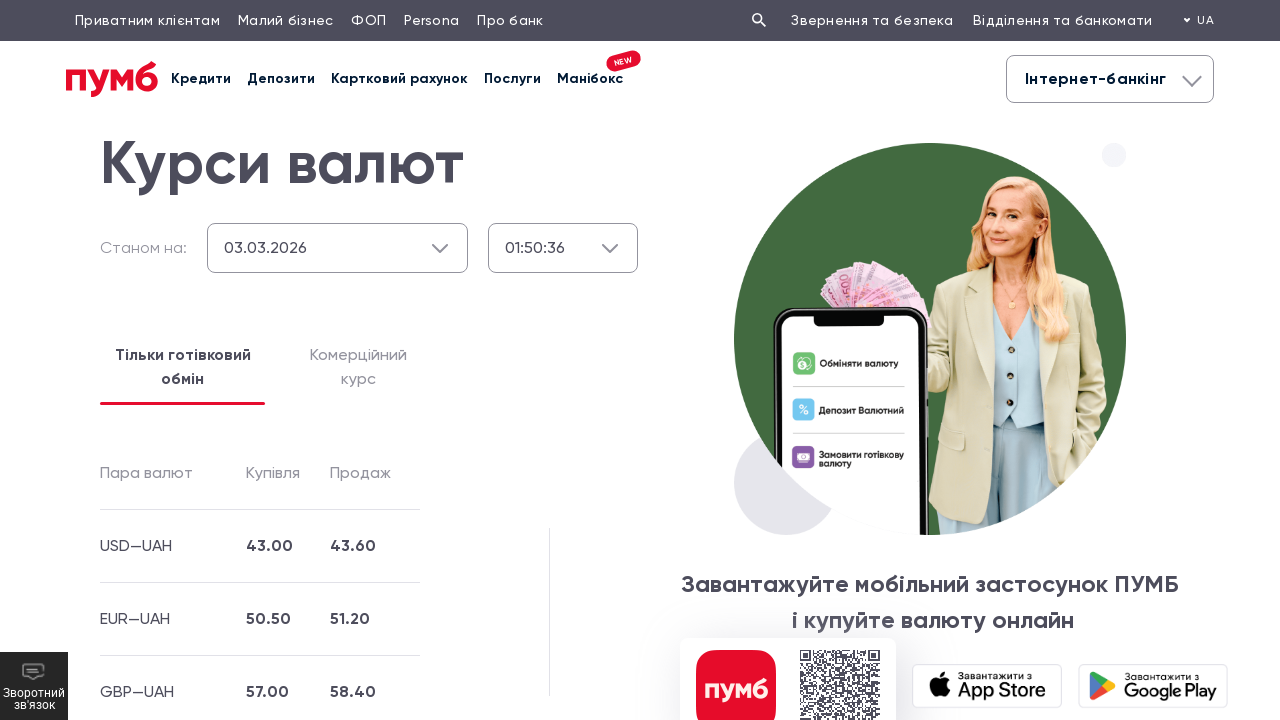

Currency data rows verified in exchange rate table
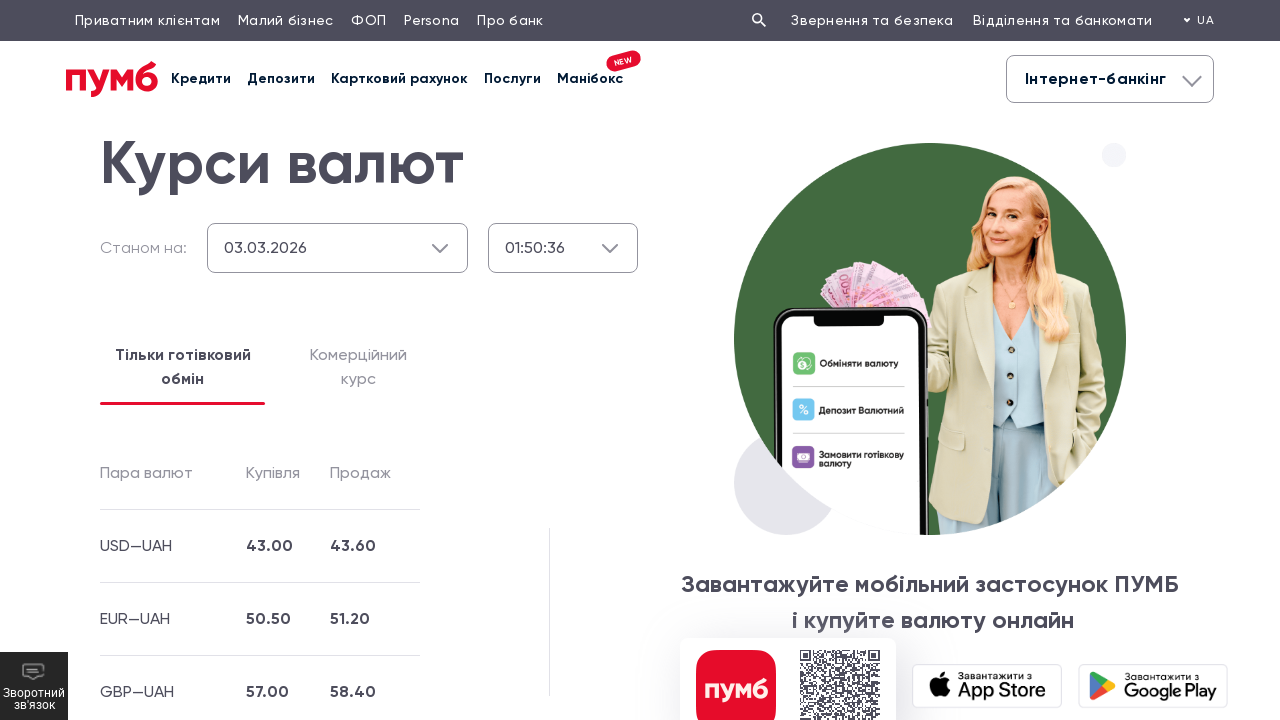

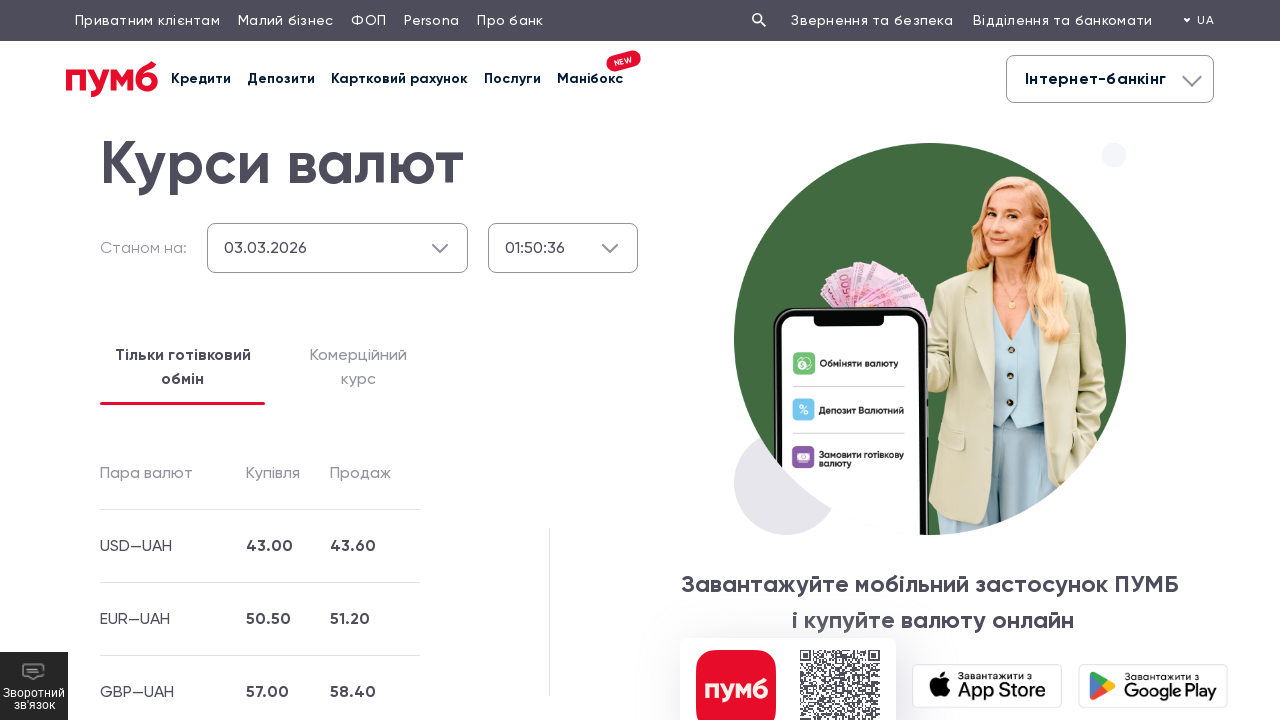